Navigates to FIA WEC timing system page and selects "2025" season from the dropdown menu

Starting URL: http://fiawec.alkamelsystems.com/?season=11_2022

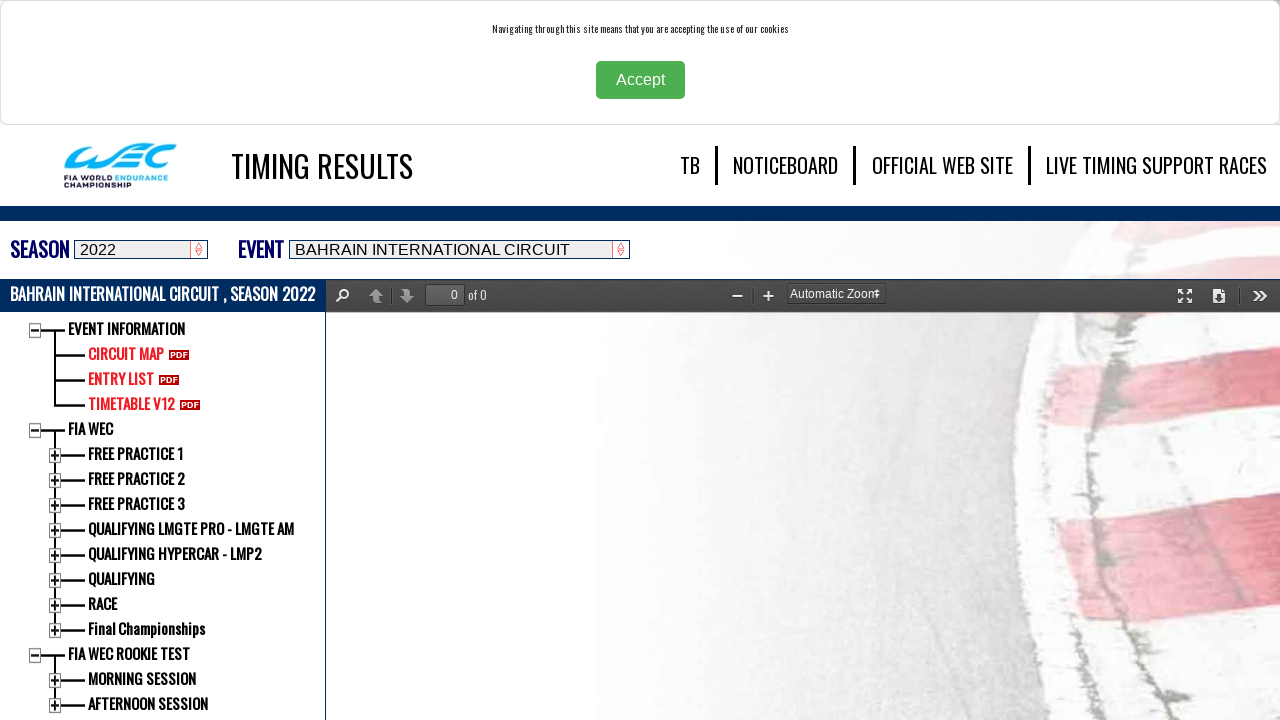

Waited for season dropdown selector to be available
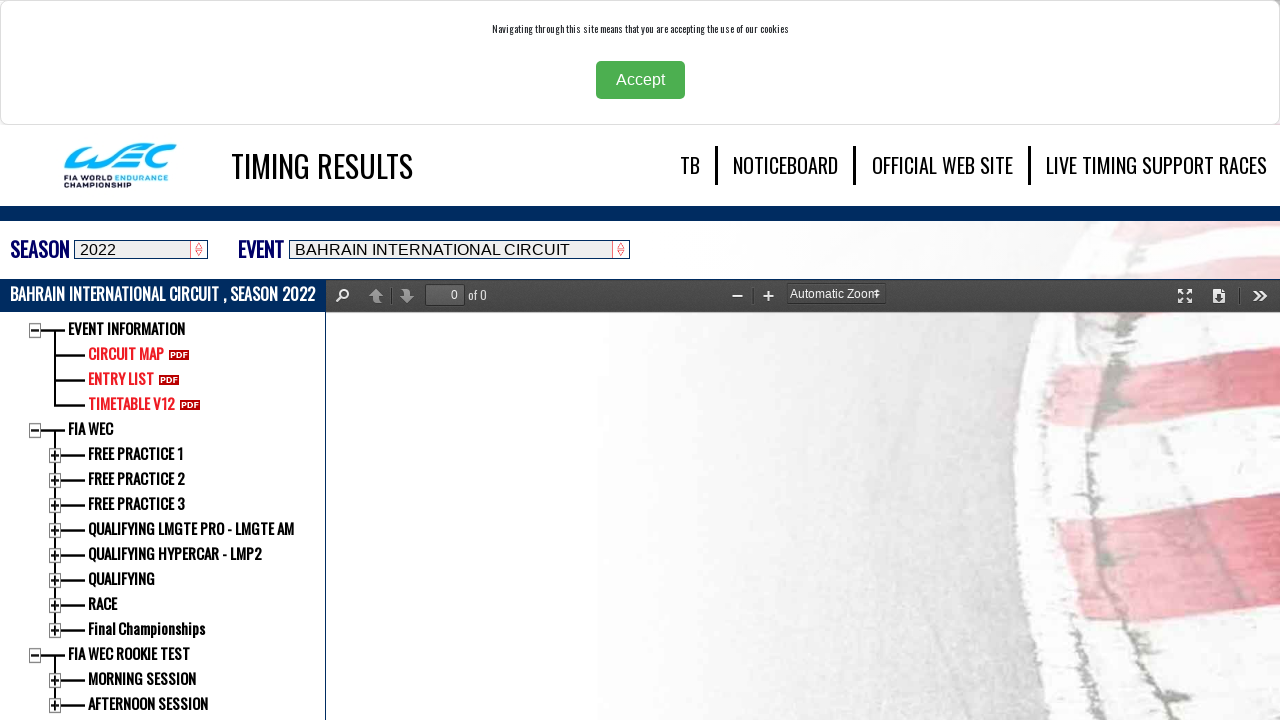

Selected '2025' season from the dropdown menu on select[name='season']
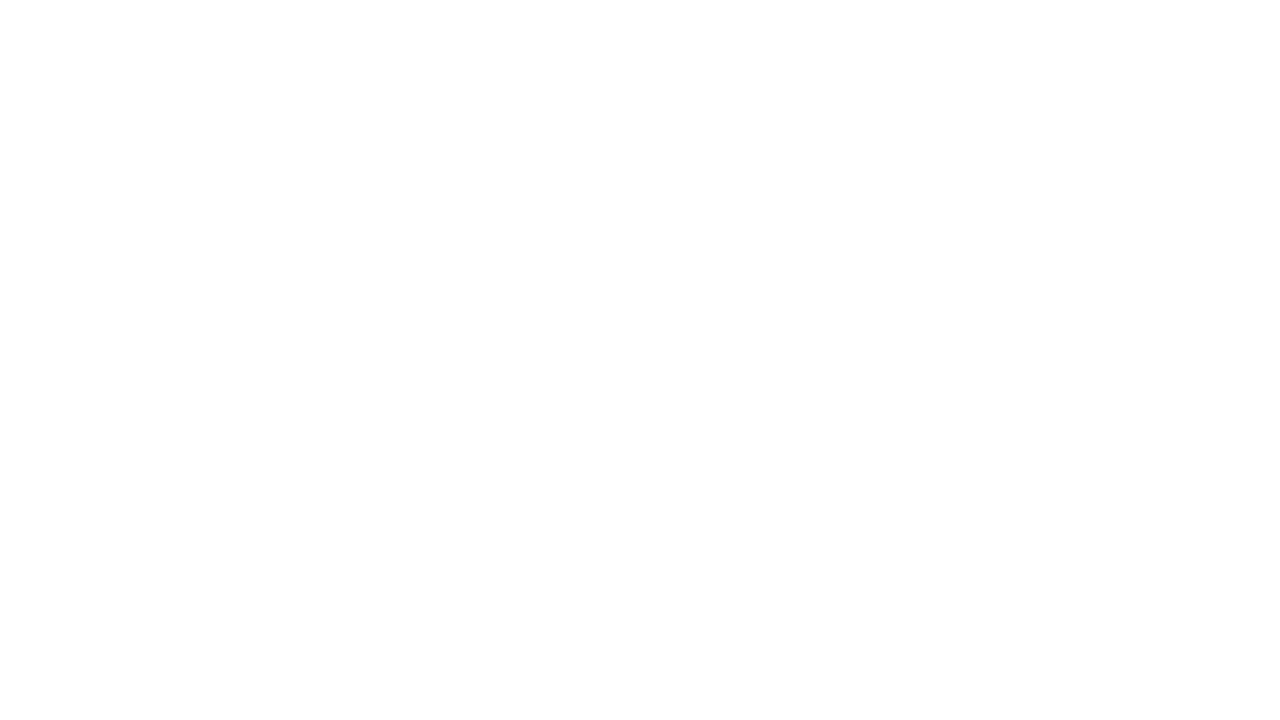

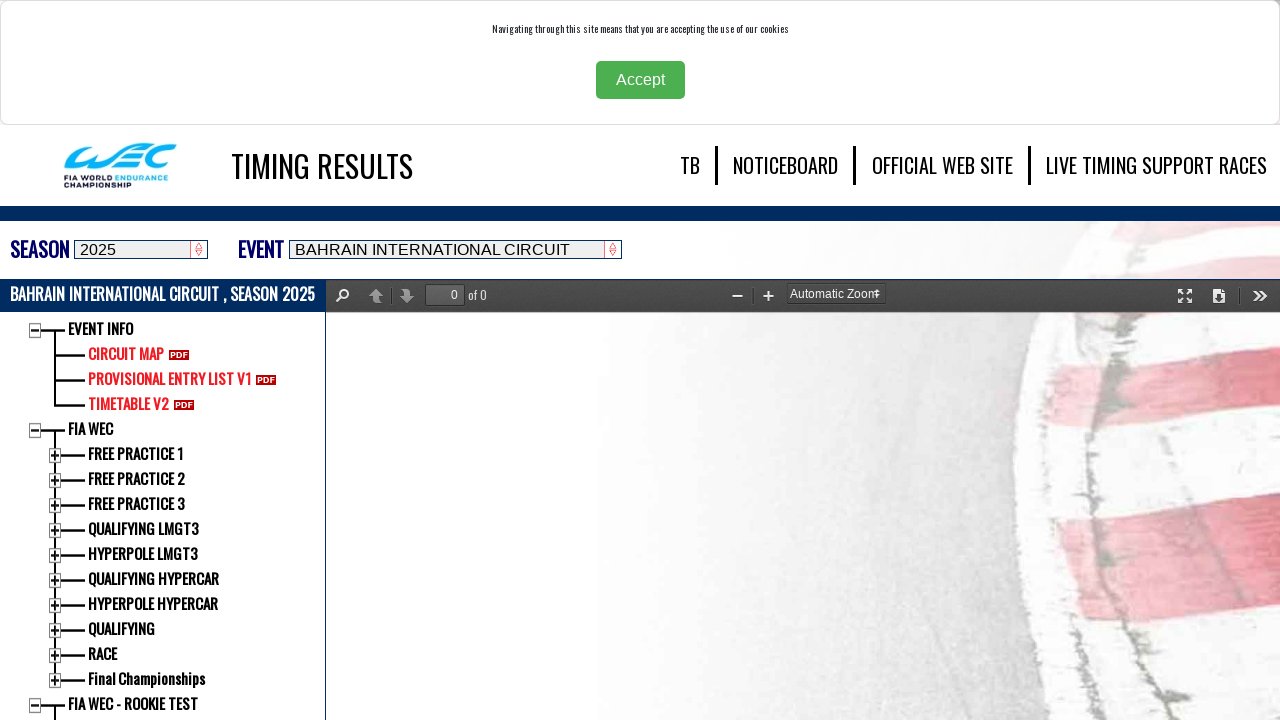